Tests injecting jQuery and jQuery Growl library into a page via JavaScript execution, then displays notification messages using the injected library.

Starting URL: http://the-internet.herokuapp.com

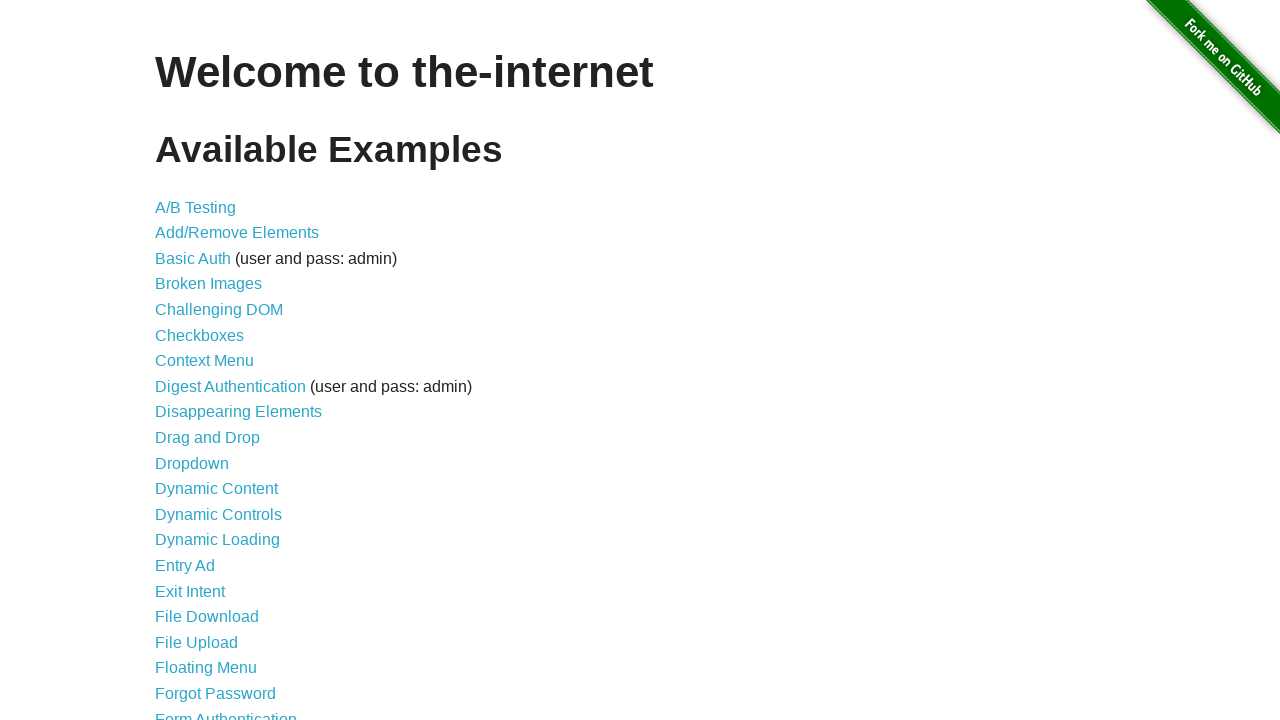

Navigated to the-internet.herokuapp.com
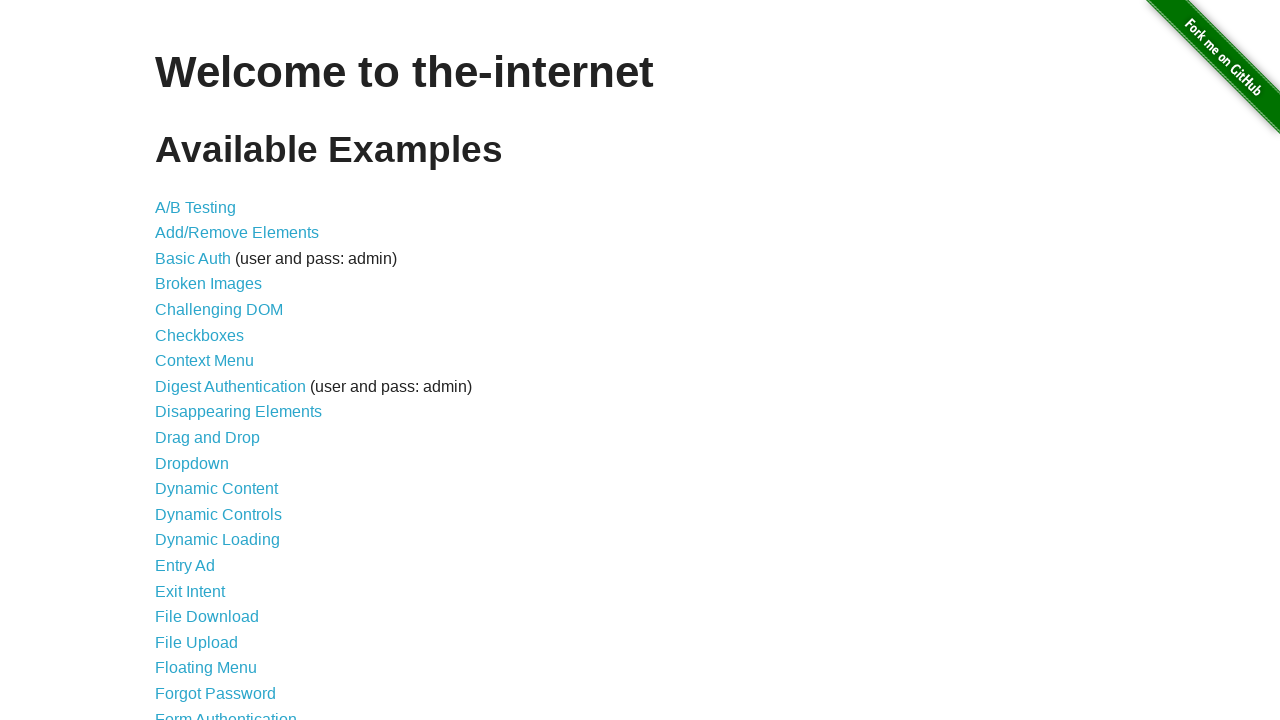

Injected jQuery library into page
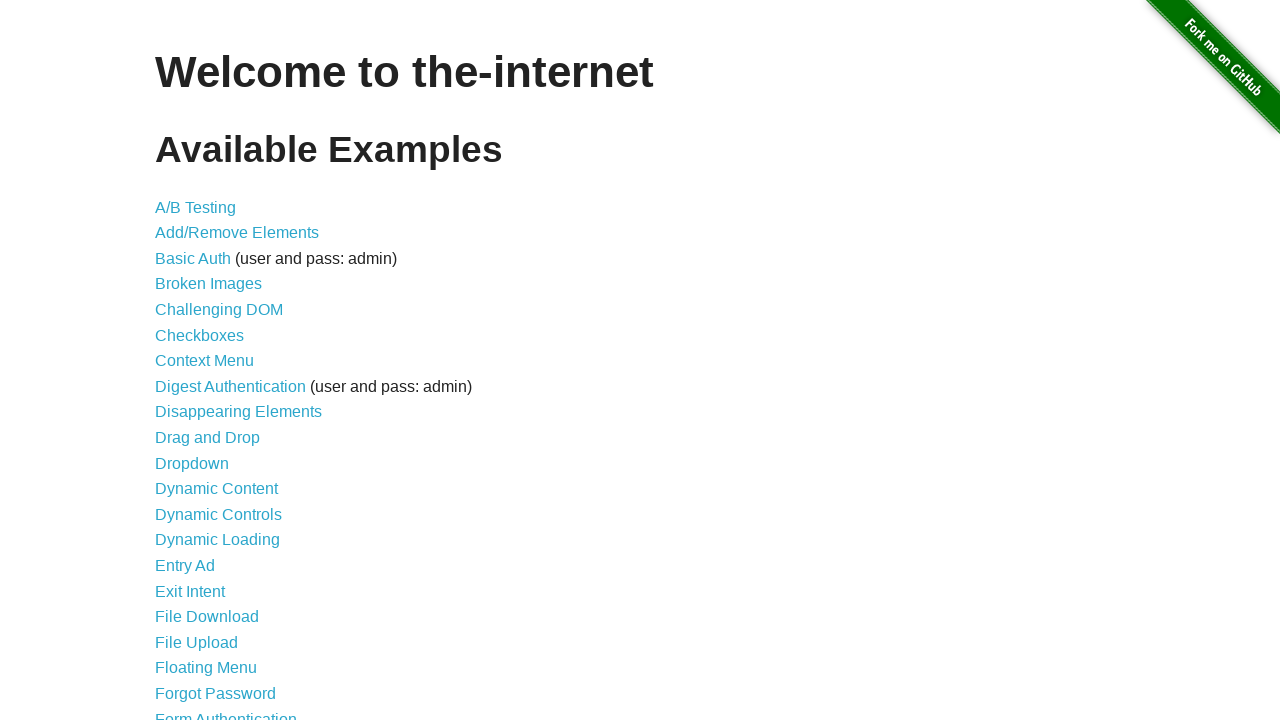

jQuery library loaded successfully
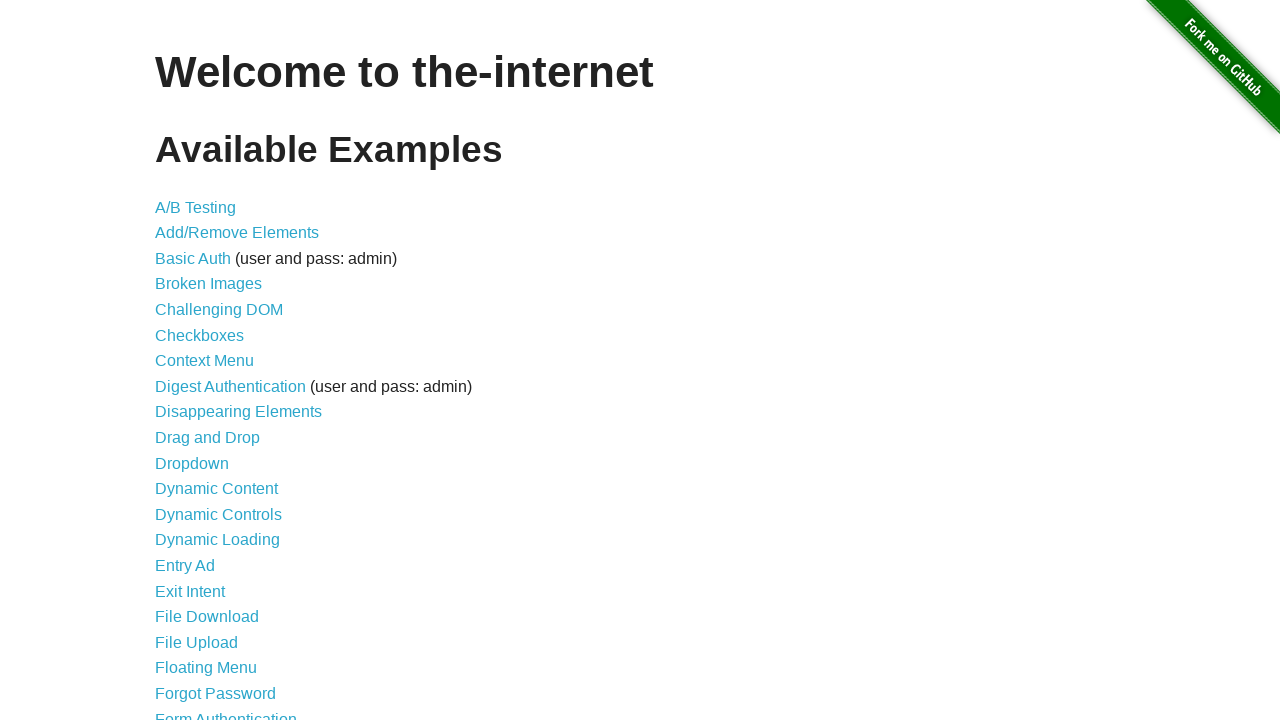

Injected jQuery Growl library into page
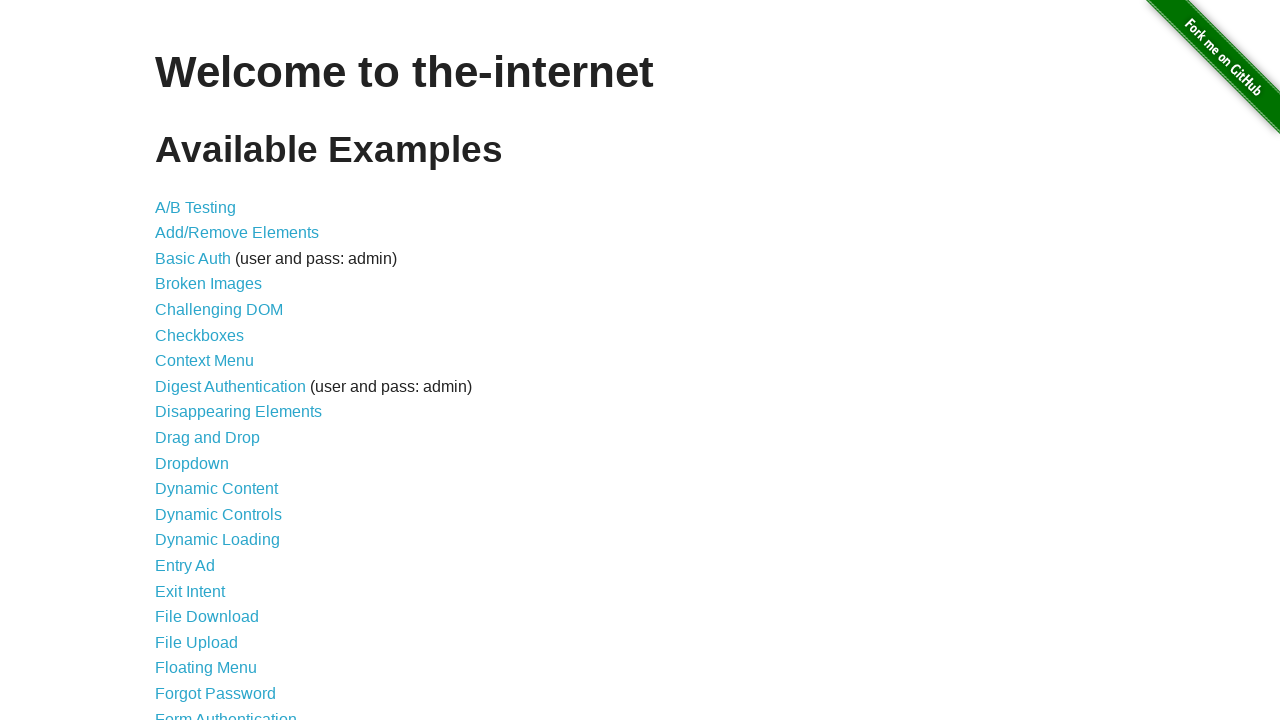

Injected jQuery Growl CSS stylesheet into page
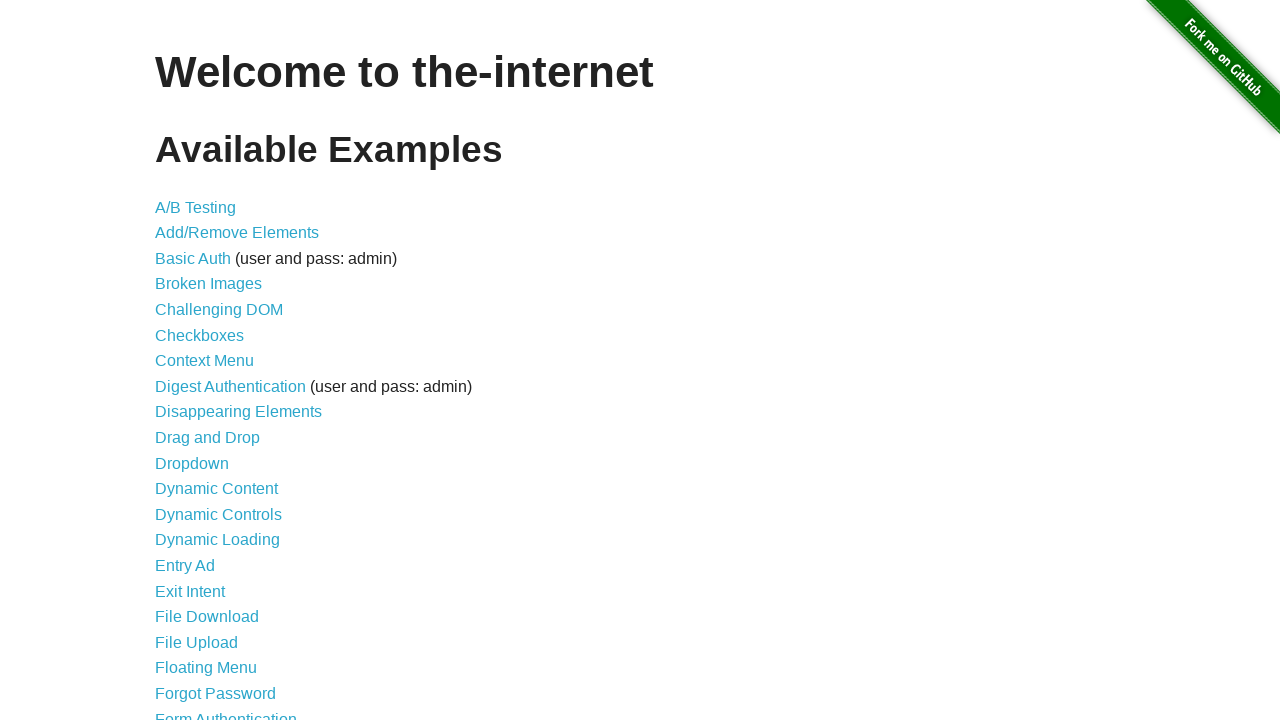

jQuery Growl library loaded successfully
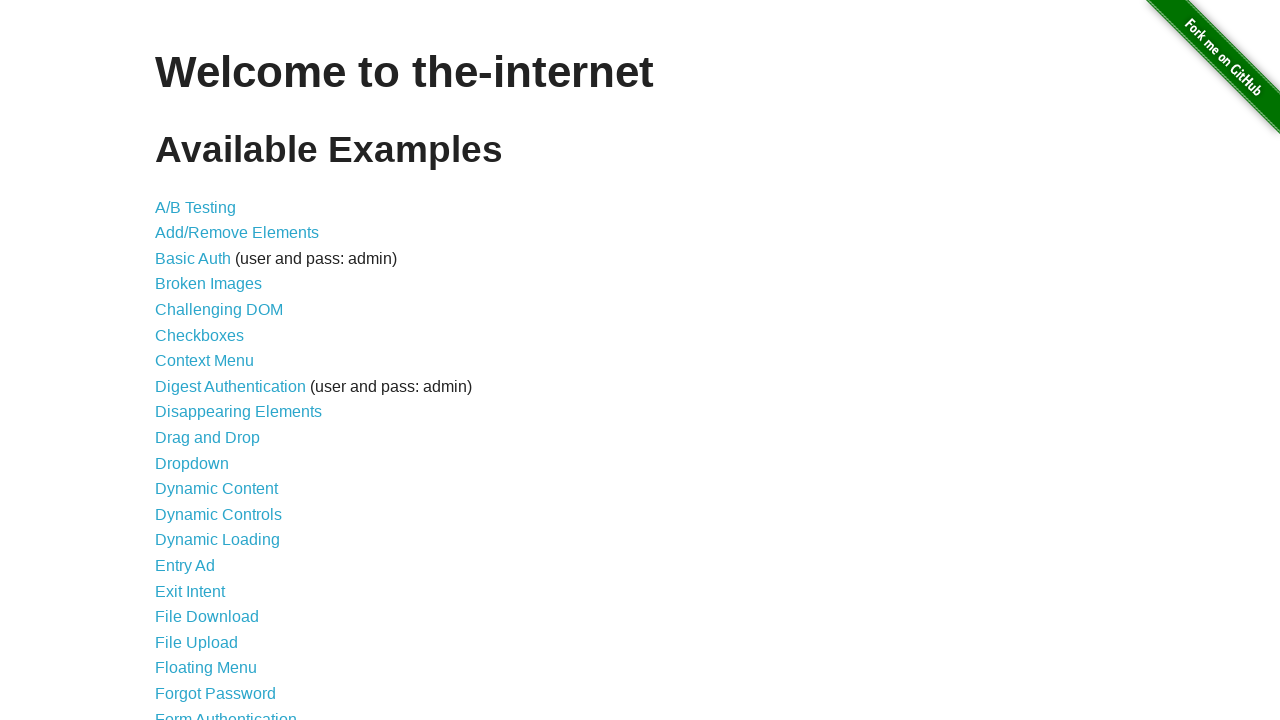

Displayed GET notification using jQuery Growl
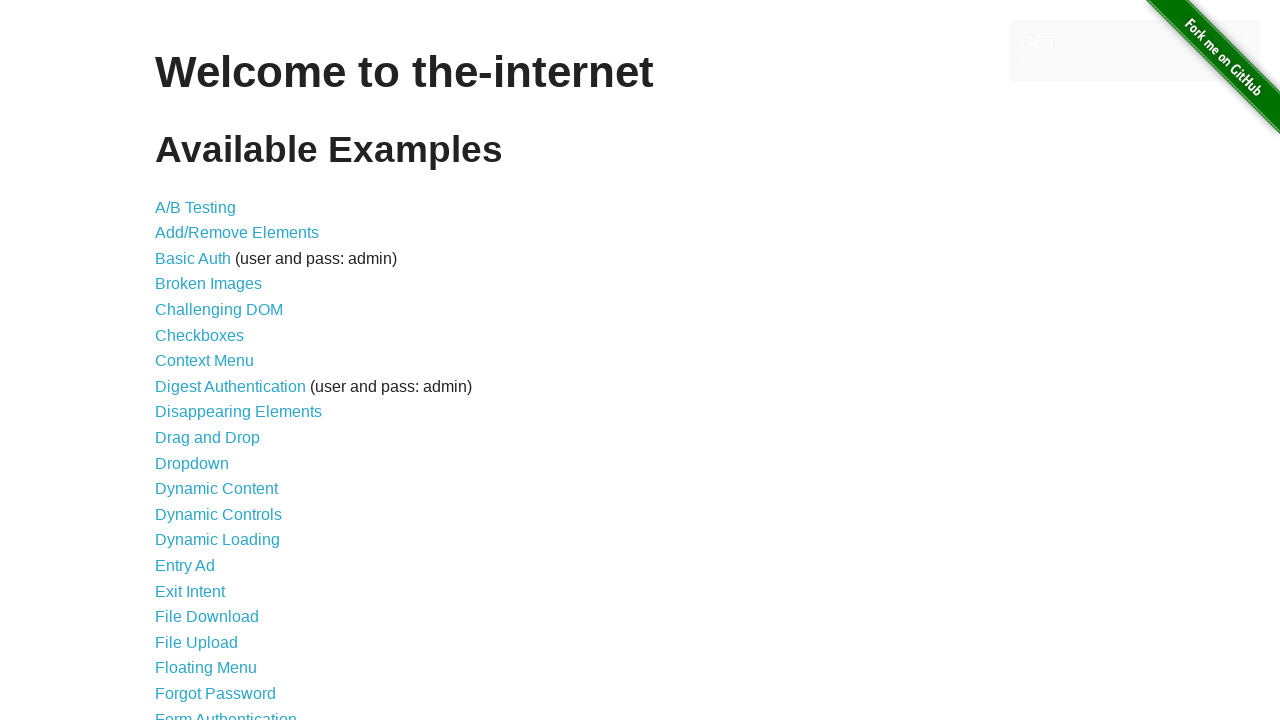

Displayed error notification using jQuery Growl
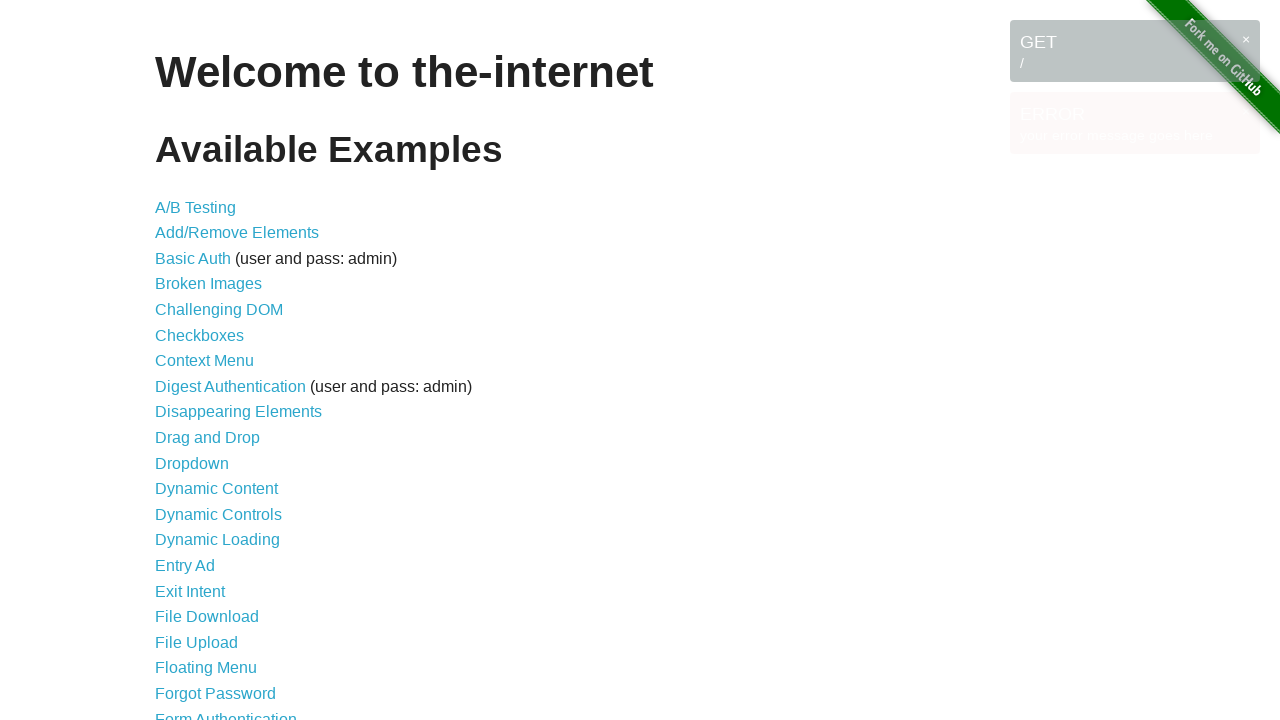

Displayed notice notification using jQuery Growl
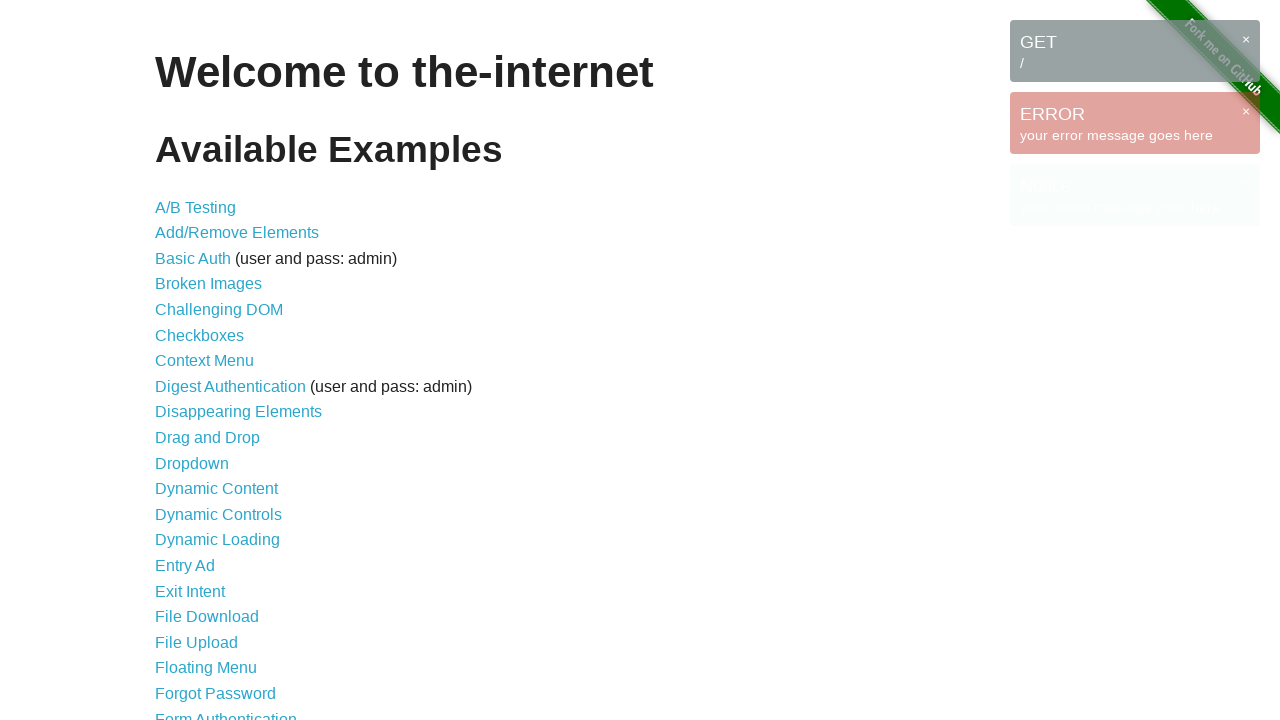

Displayed warning notification using jQuery Growl
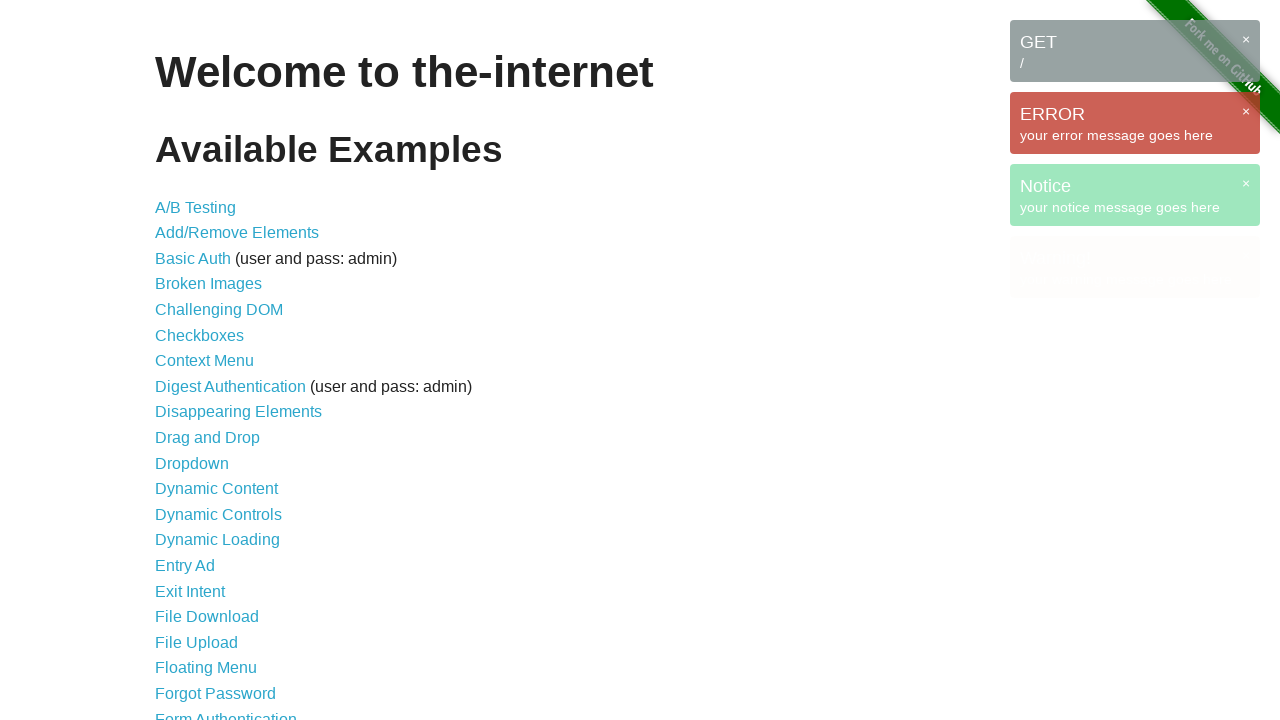

All growl notifications rendered on page
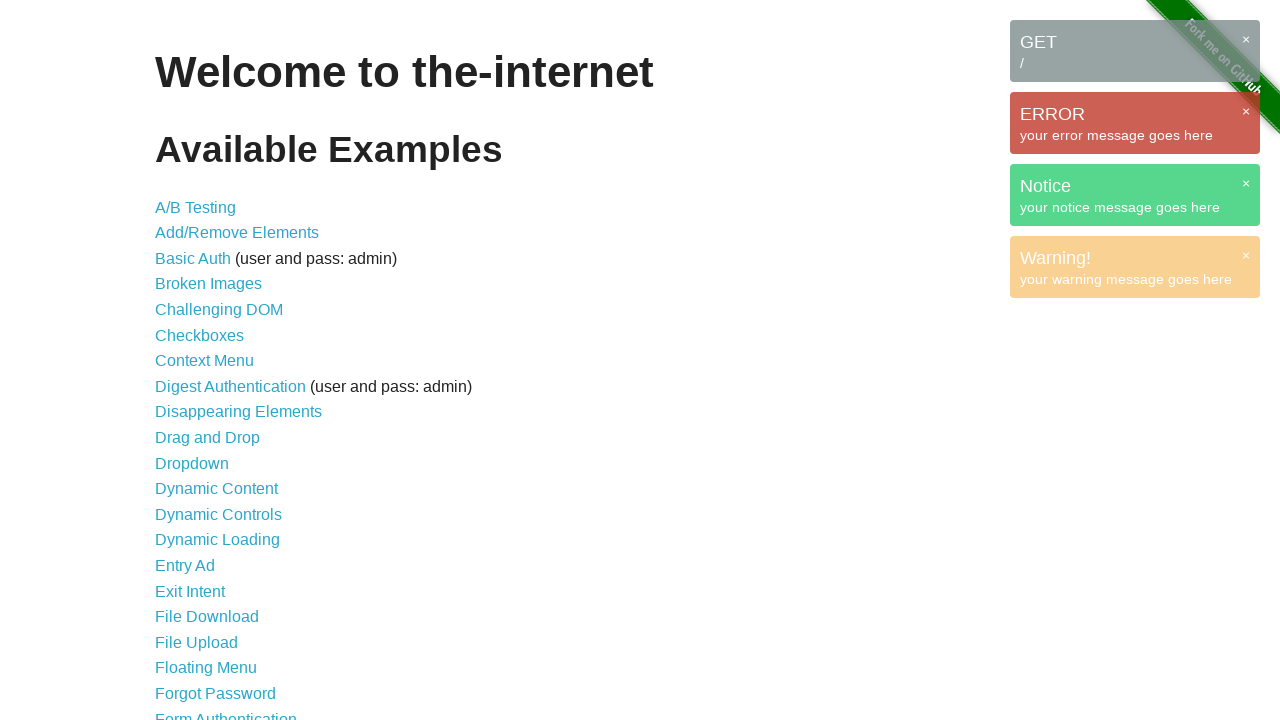

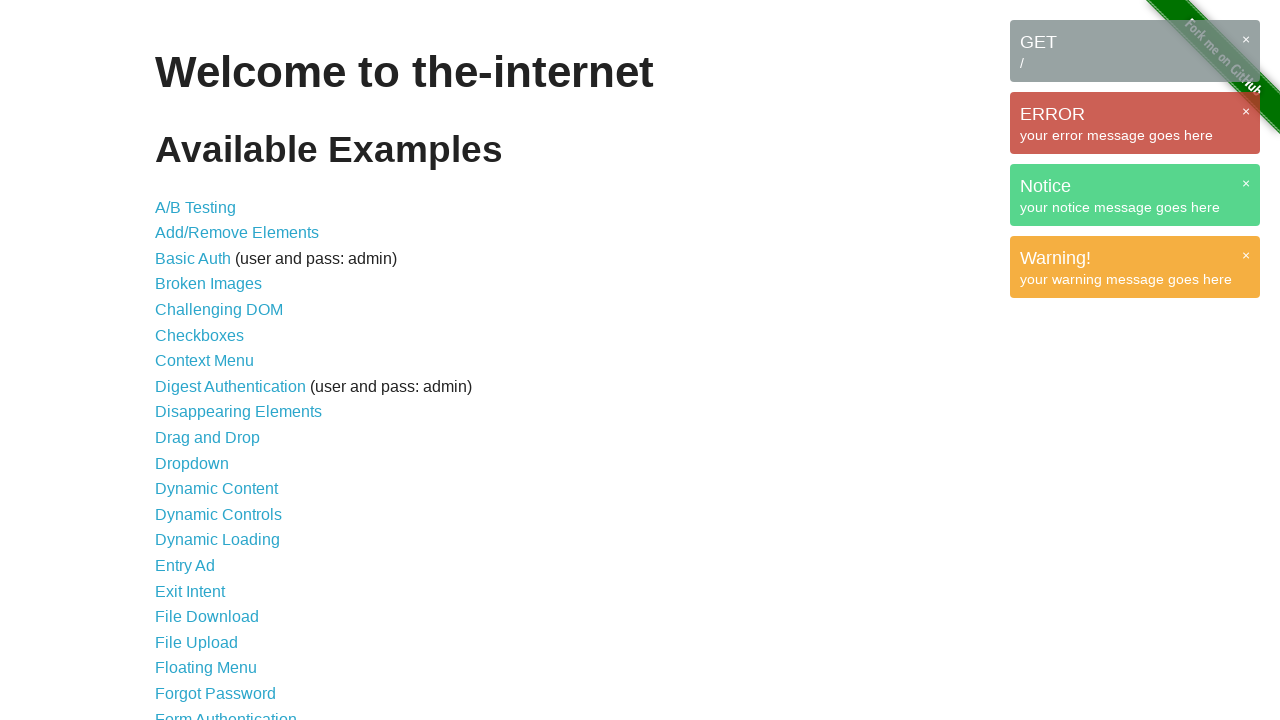